Tests navigation to a new tab by extracting the href property from a link element and visiting that URL

Starting URL: https://rahulshettyacademy.com/AutomationPractice/

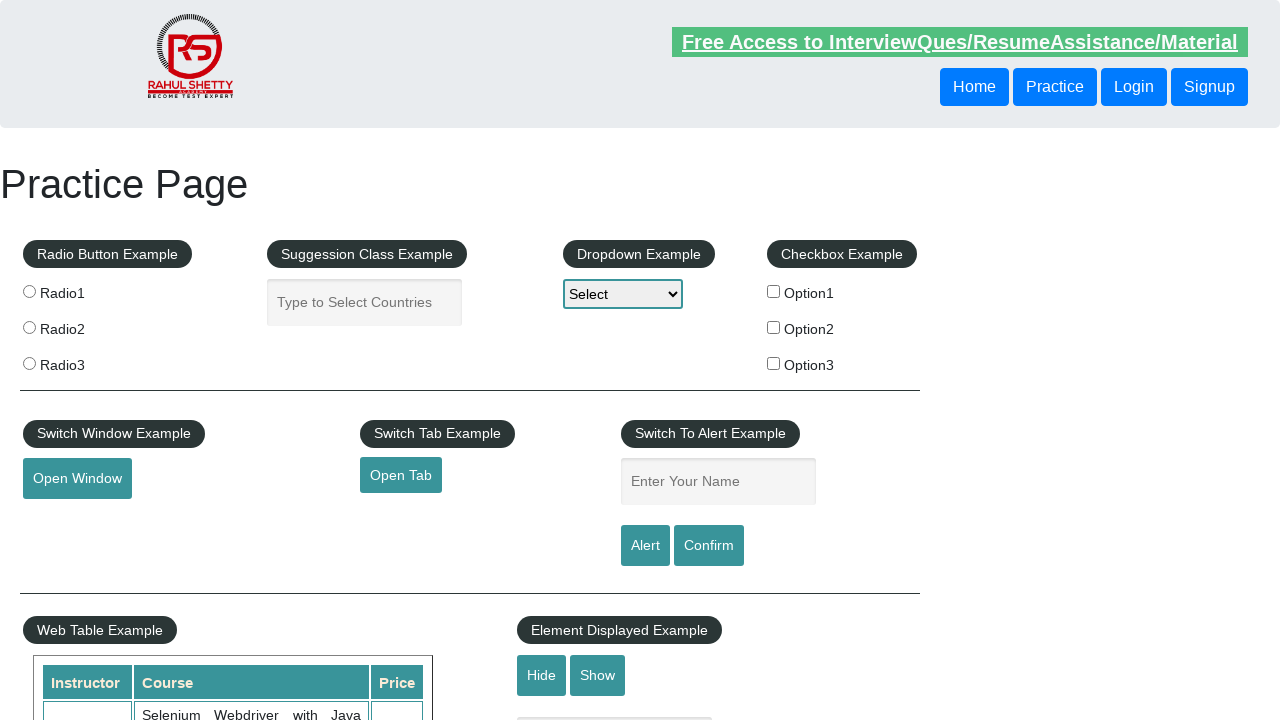

Extracted href attribute from open tab link element
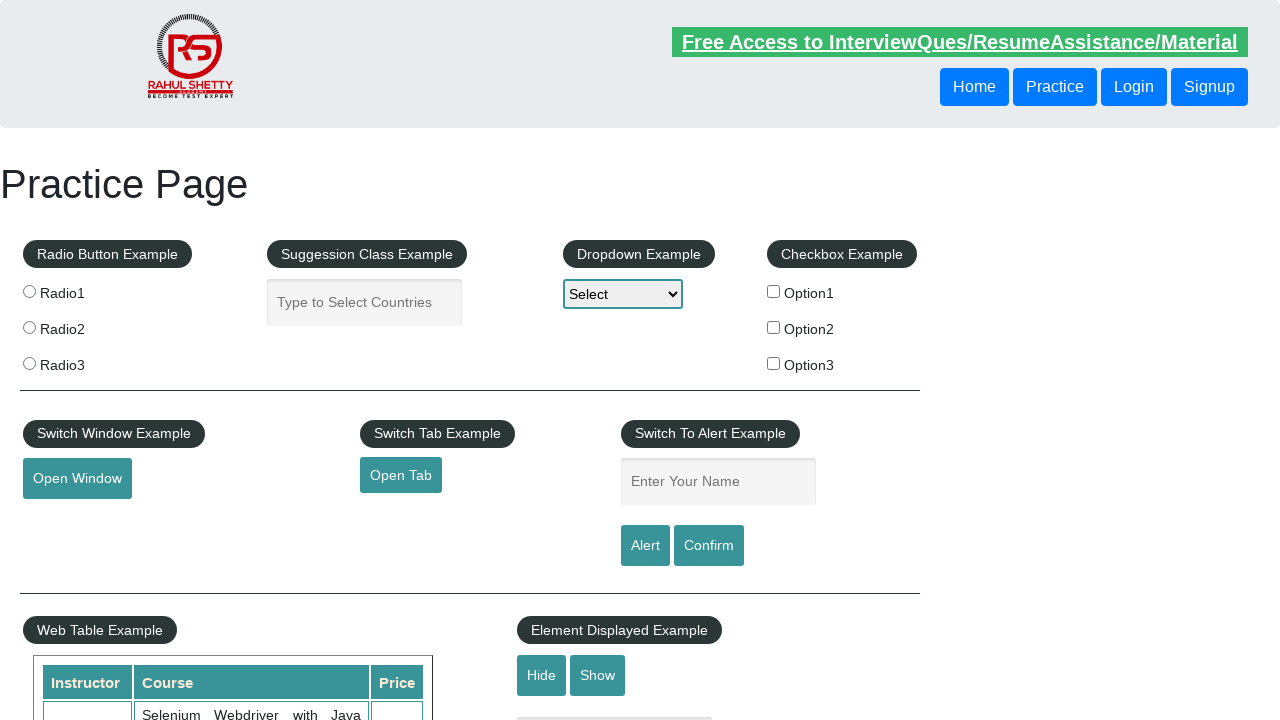

Navigated to extracted URL: https://www.qaclickacademy.com
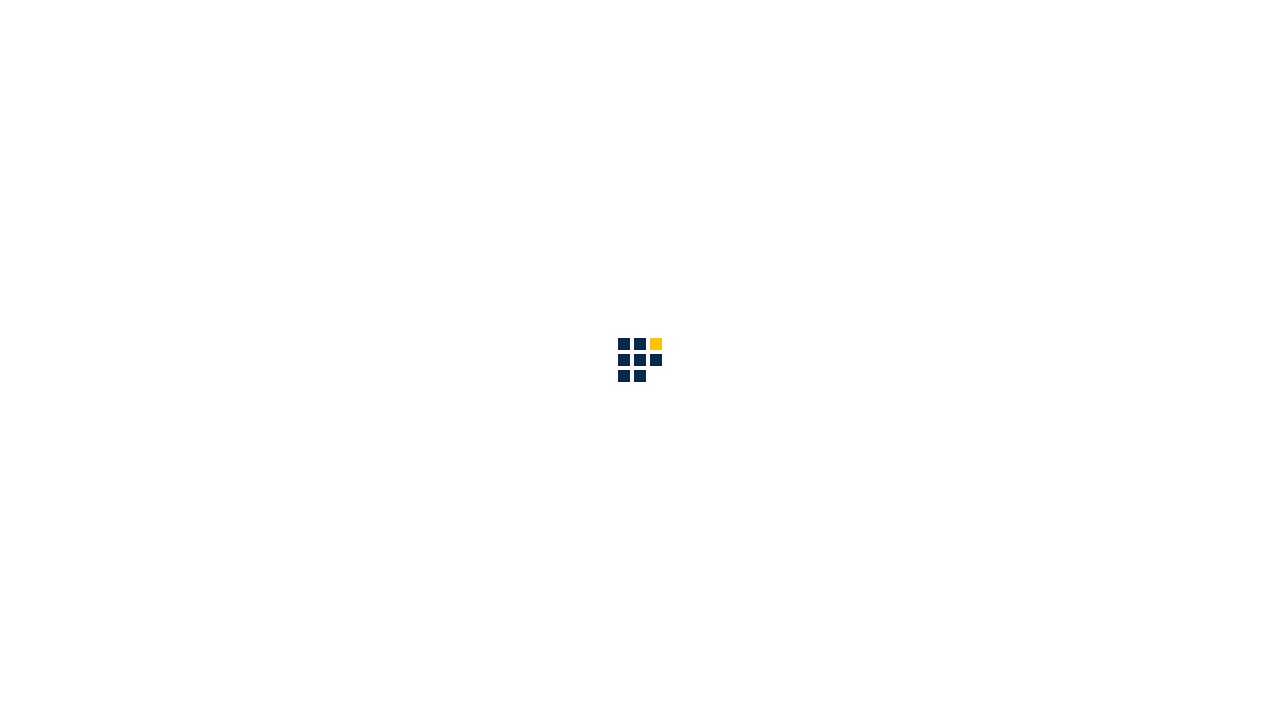

Logged navigation URL: https://www.qaclickacademy.com
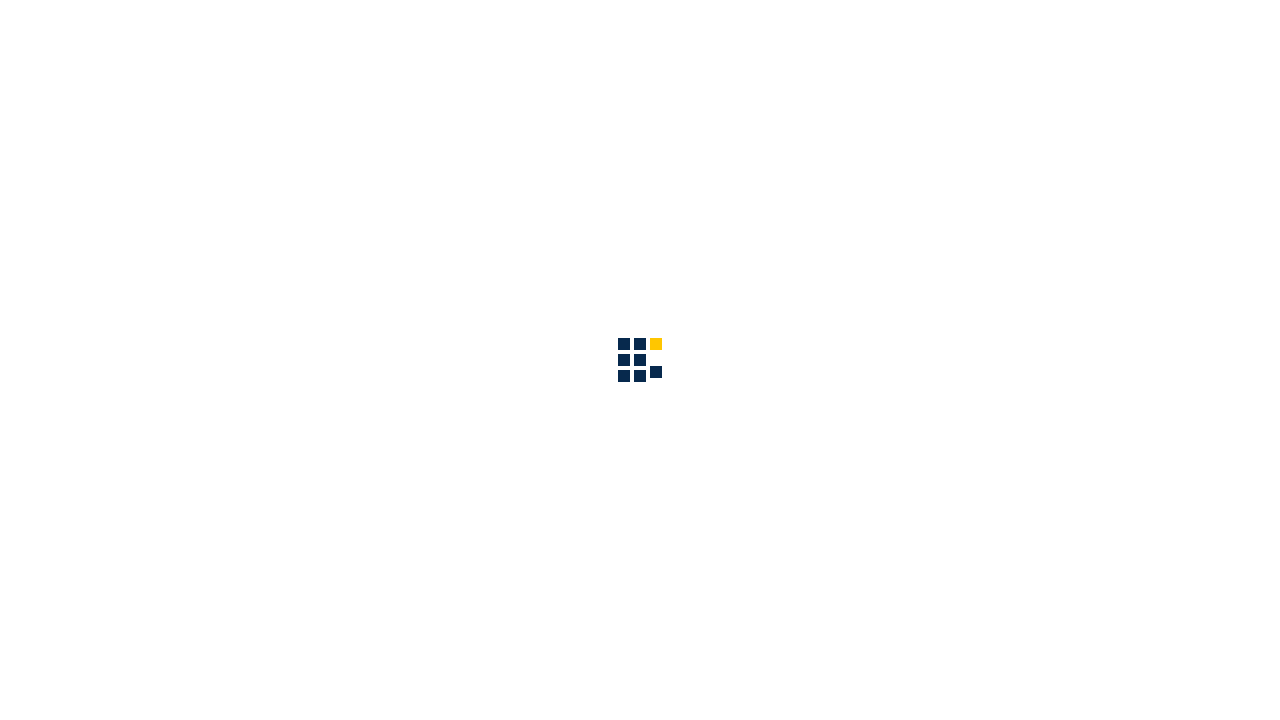

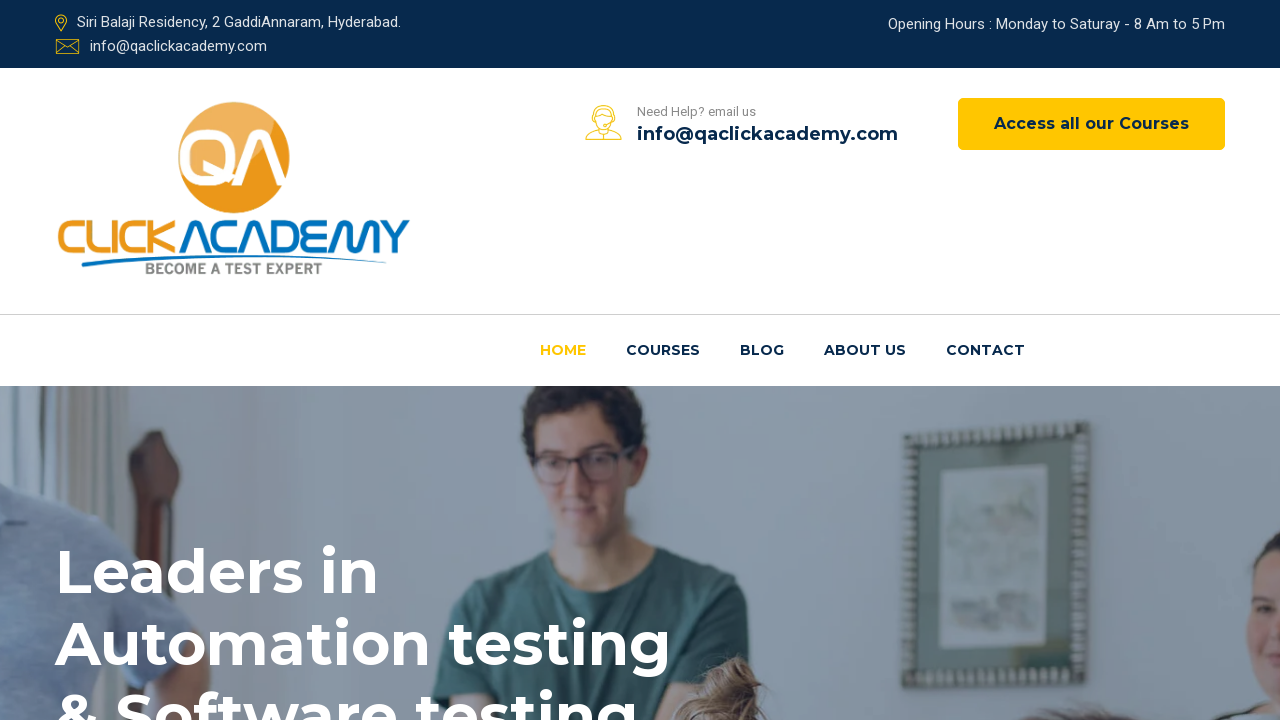